Tests that edits are cancelled when pressing Escape key.

Starting URL: https://demo.playwright.dev/todomvc

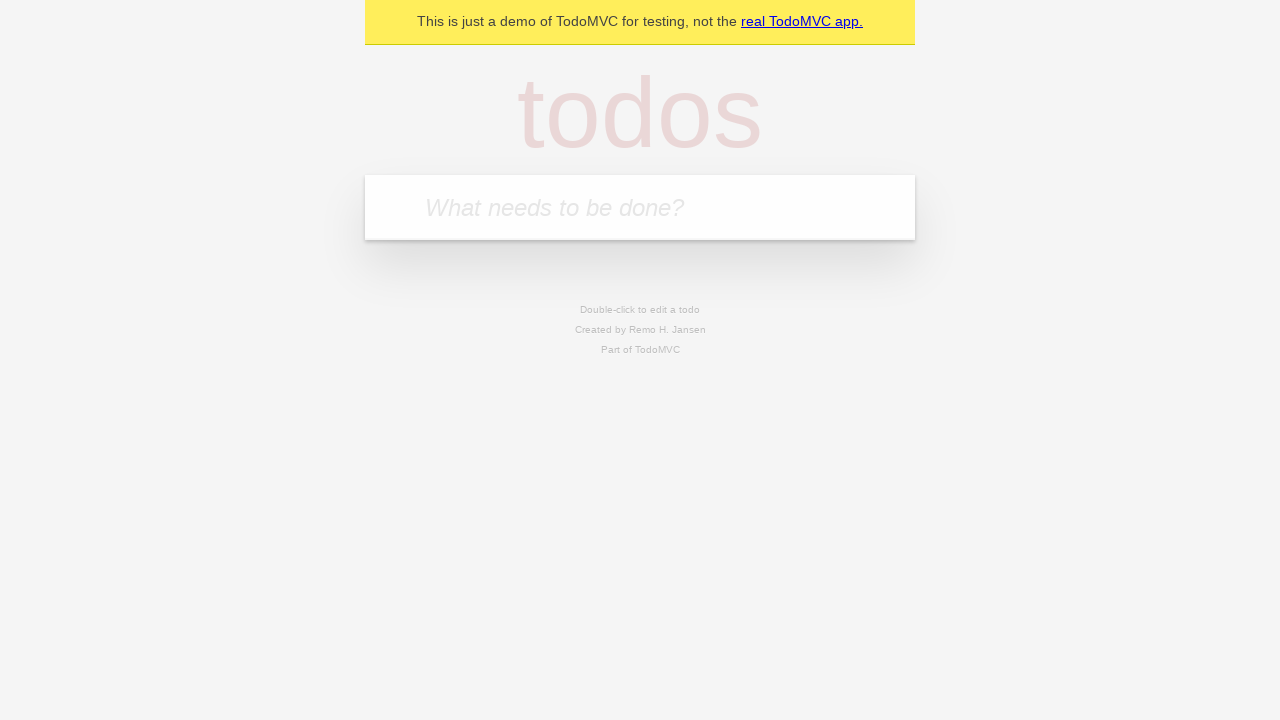

Filled todo input with 'buy some cheese' on internal:attr=[placeholder="What needs to be done?"i]
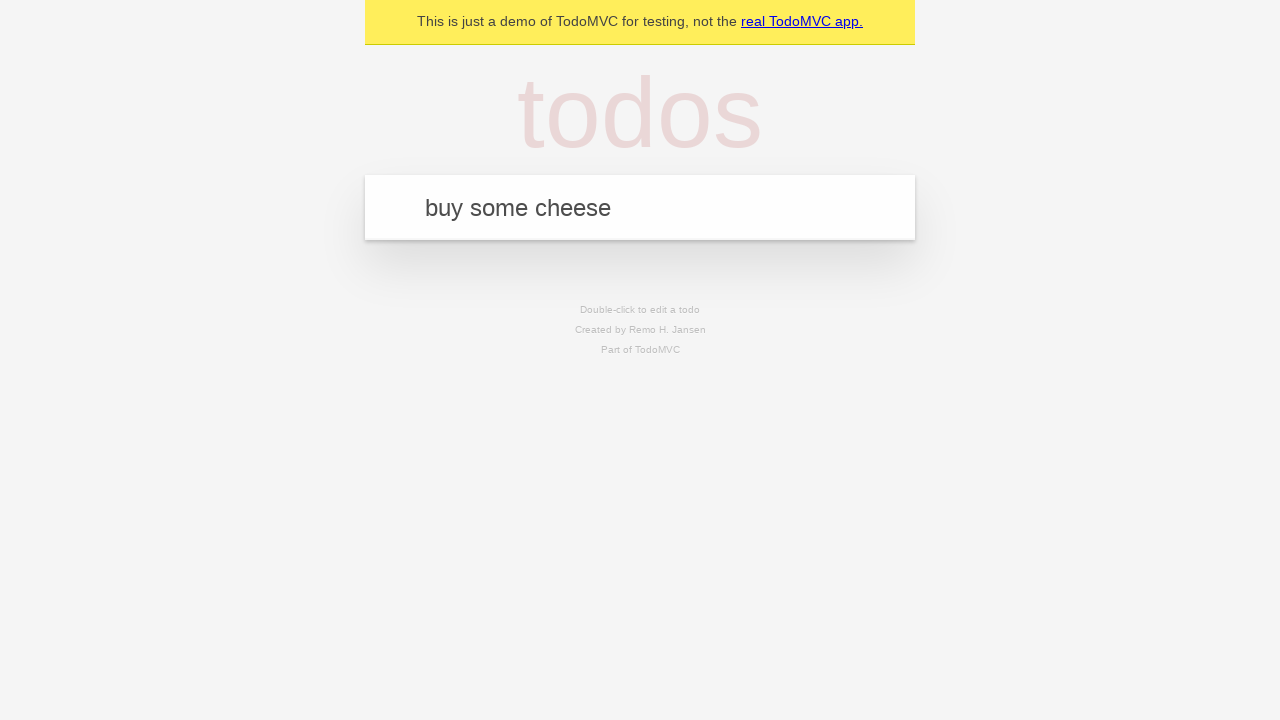

Pressed Enter to create todo 'buy some cheese' on internal:attr=[placeholder="What needs to be done?"i]
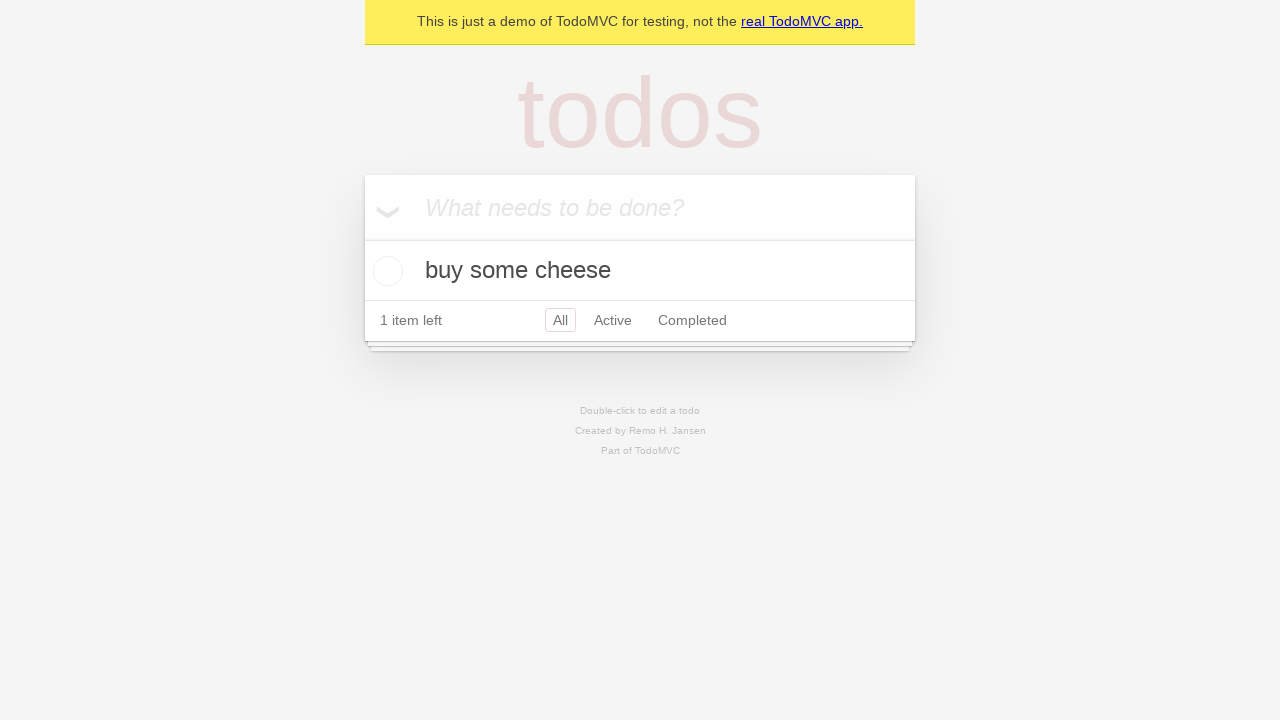

Filled todo input with 'feed the cat' on internal:attr=[placeholder="What needs to be done?"i]
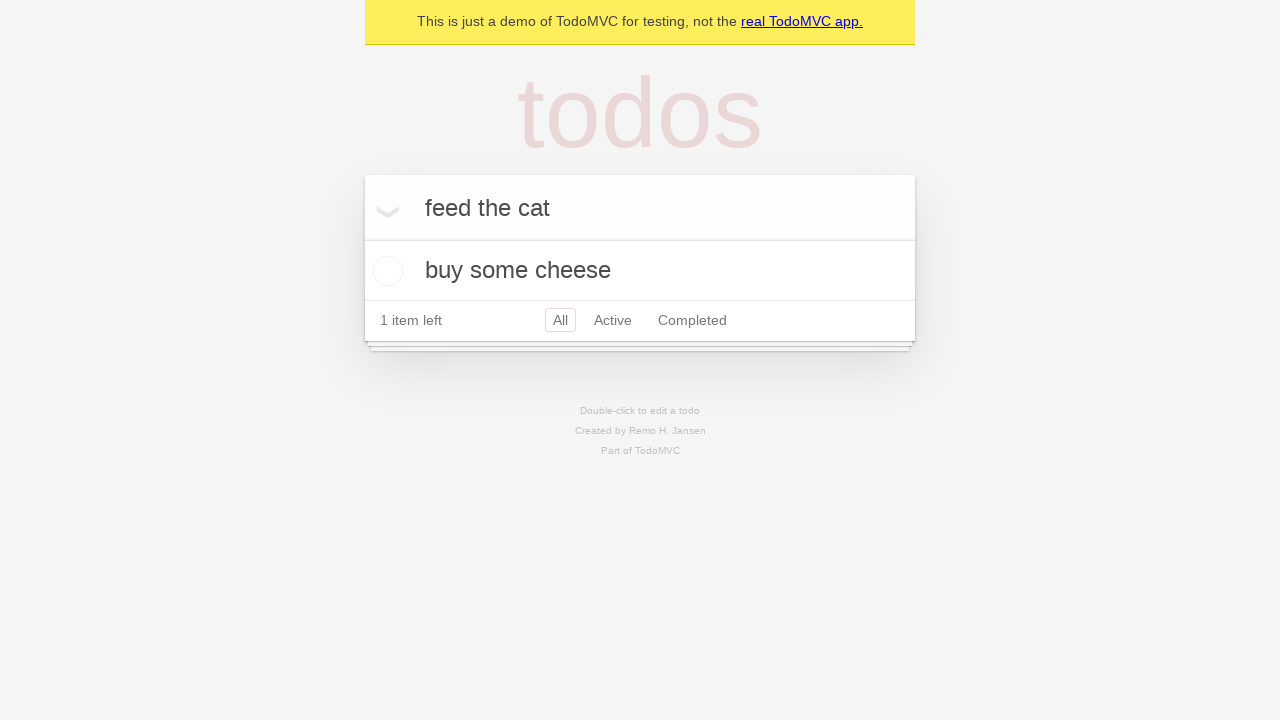

Pressed Enter to create todo 'feed the cat' on internal:attr=[placeholder="What needs to be done?"i]
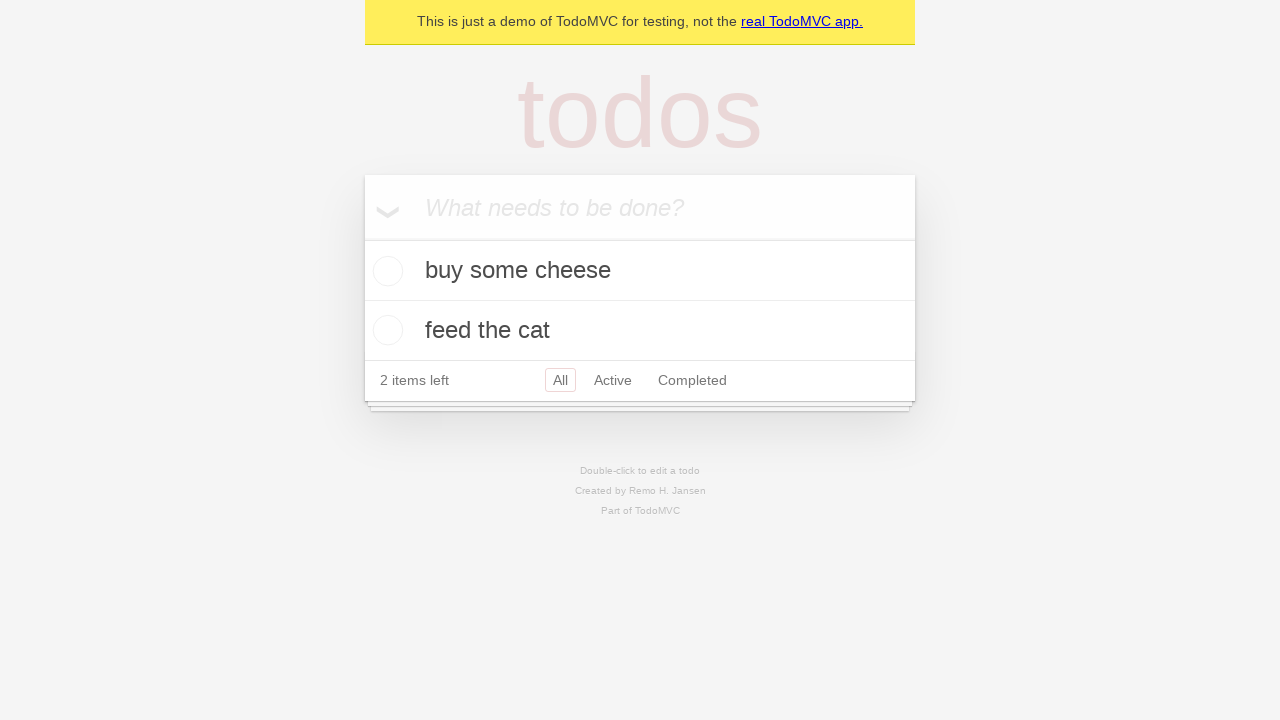

Filled todo input with 'book a doctors appointment' on internal:attr=[placeholder="What needs to be done?"i]
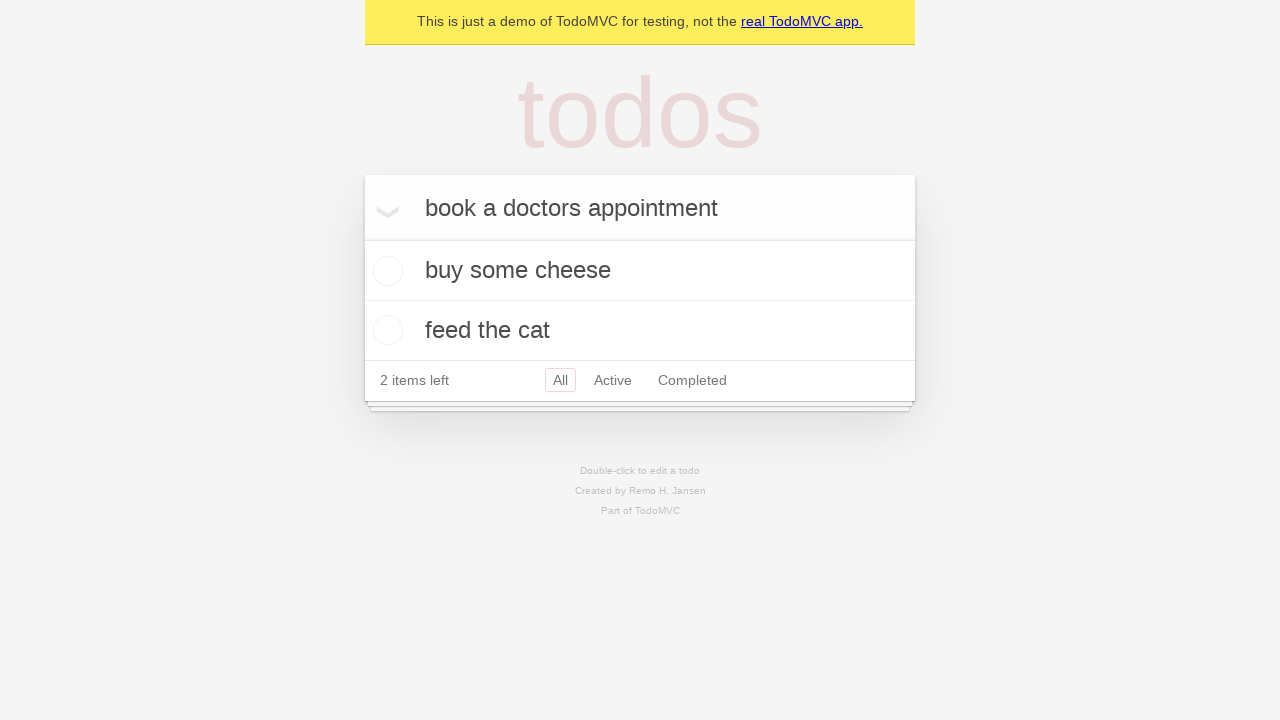

Pressed Enter to create todo 'book a doctors appointment' on internal:attr=[placeholder="What needs to be done?"i]
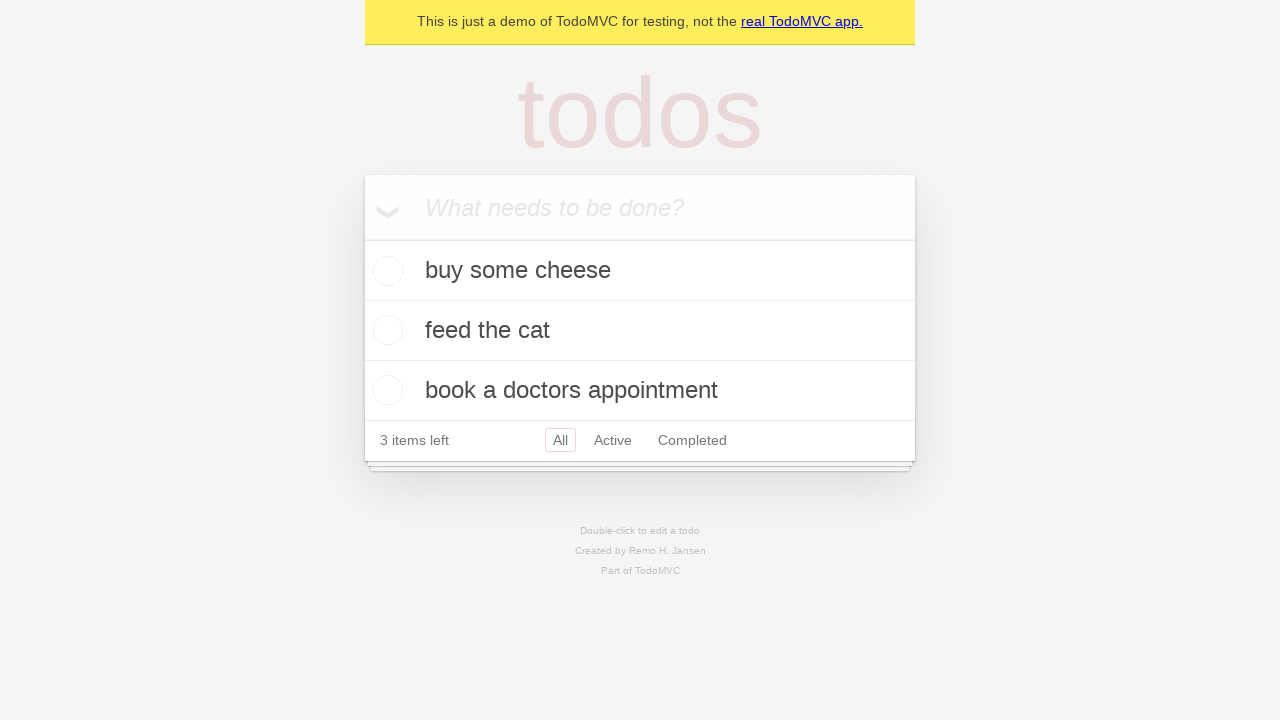

Double-clicked second todo item to enter edit mode at (640, 331) on internal:testid=[data-testid="todo-item"s] >> nth=1
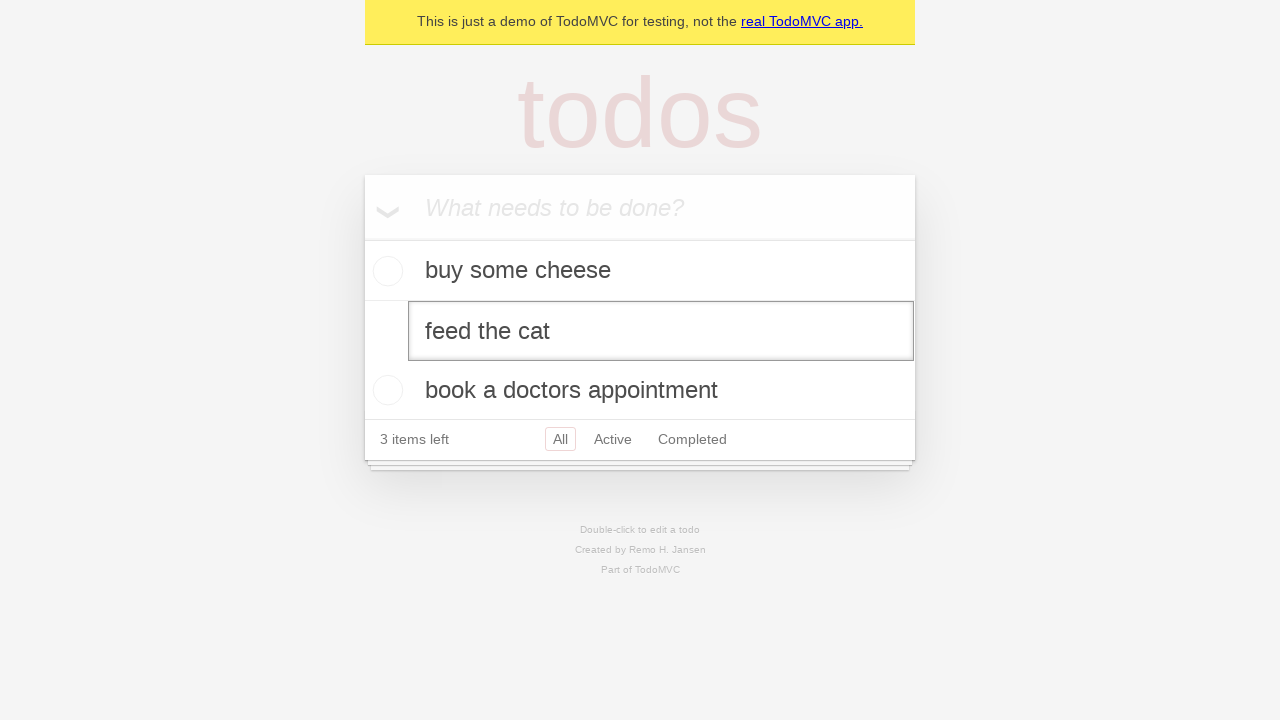

Filled edit textbox with new text 'buy some sausages' on internal:testid=[data-testid="todo-item"s] >> nth=1 >> internal:role=textbox[nam
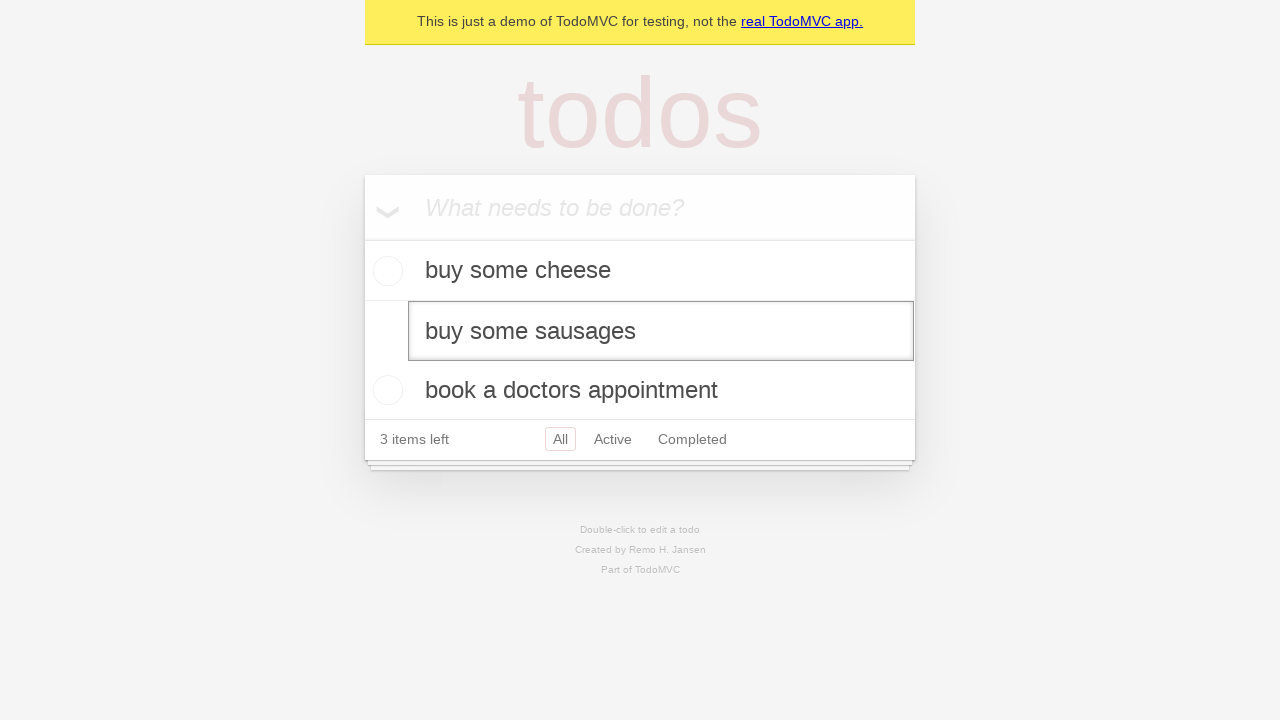

Pressed Escape key to cancel edit and discard changes on internal:testid=[data-testid="todo-item"s] >> nth=1 >> internal:role=textbox[nam
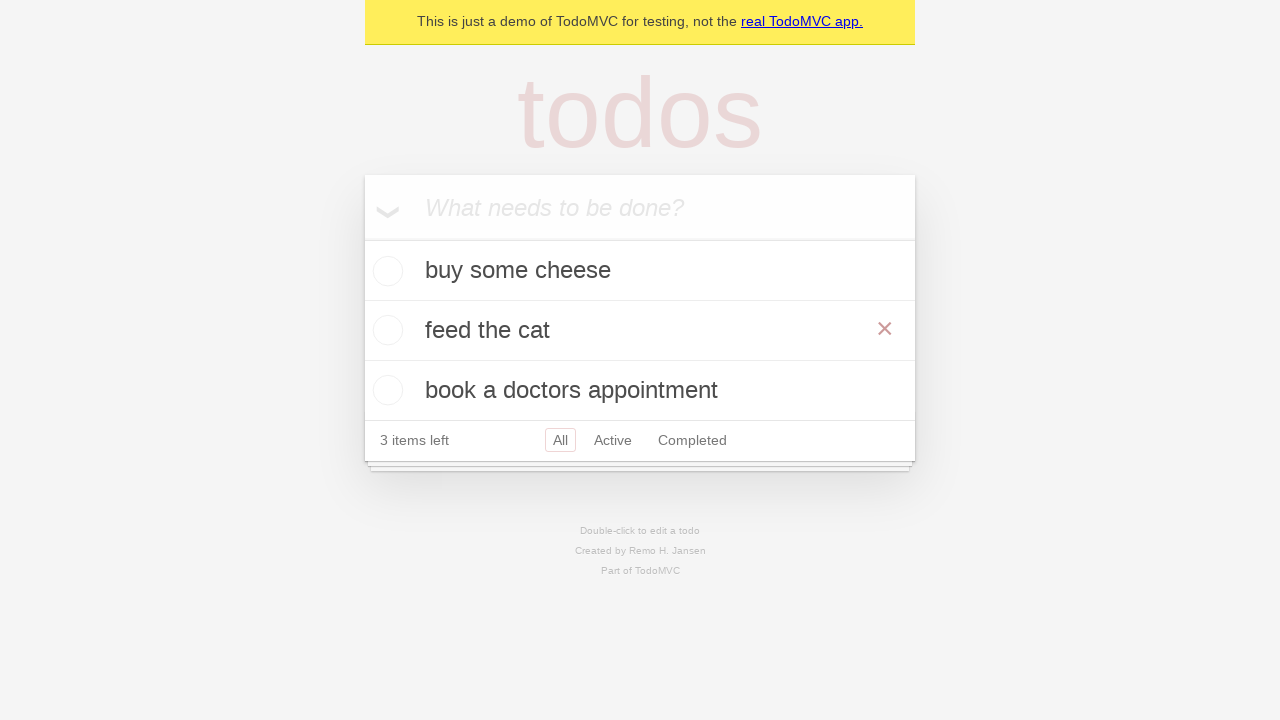

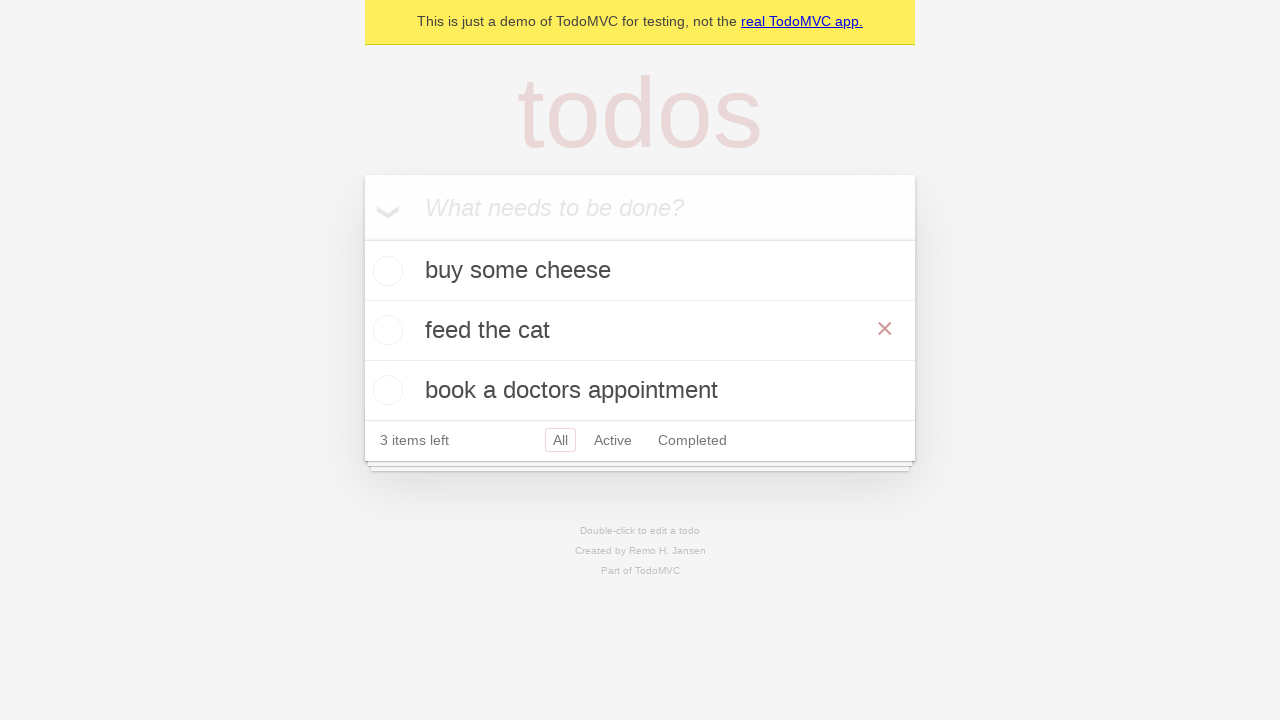